Tests a text box form by filling in full name and current address fields, submitting the form, and verifying the output displays the entered information correctly.

Starting URL: https://demoqa.com/text-box

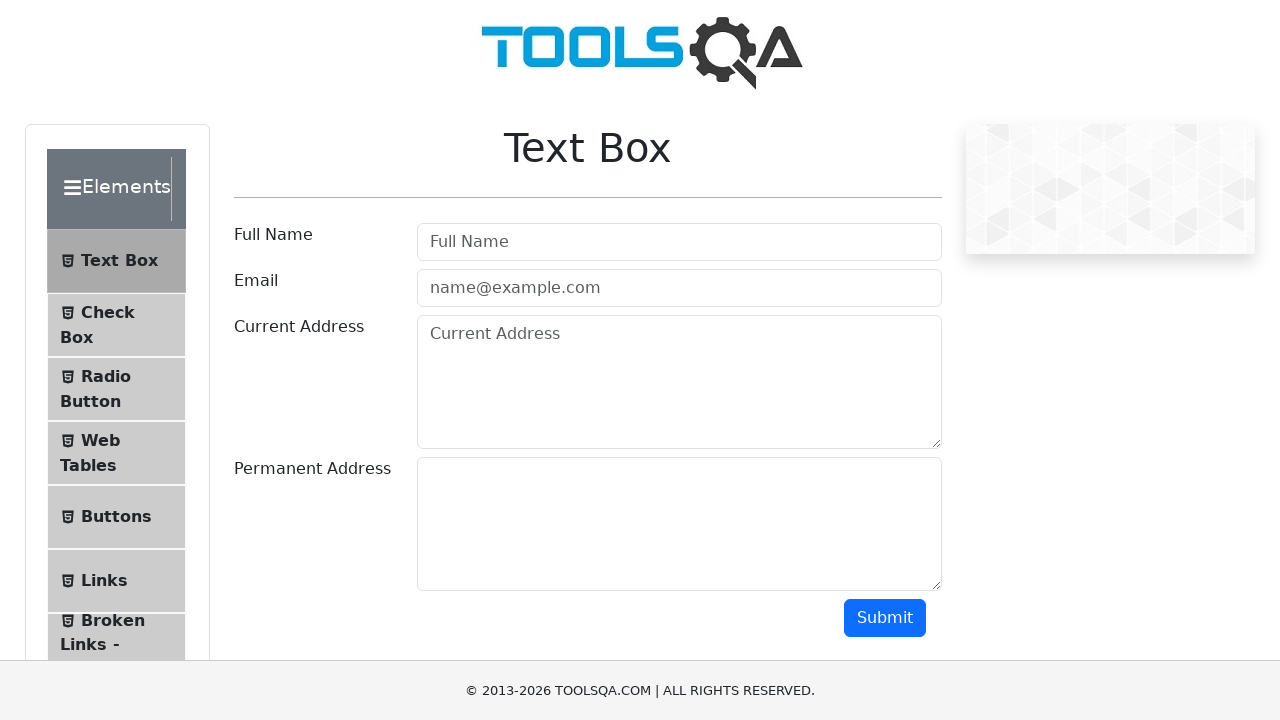

Filled full name field with 'Елена Жарова' on #userName
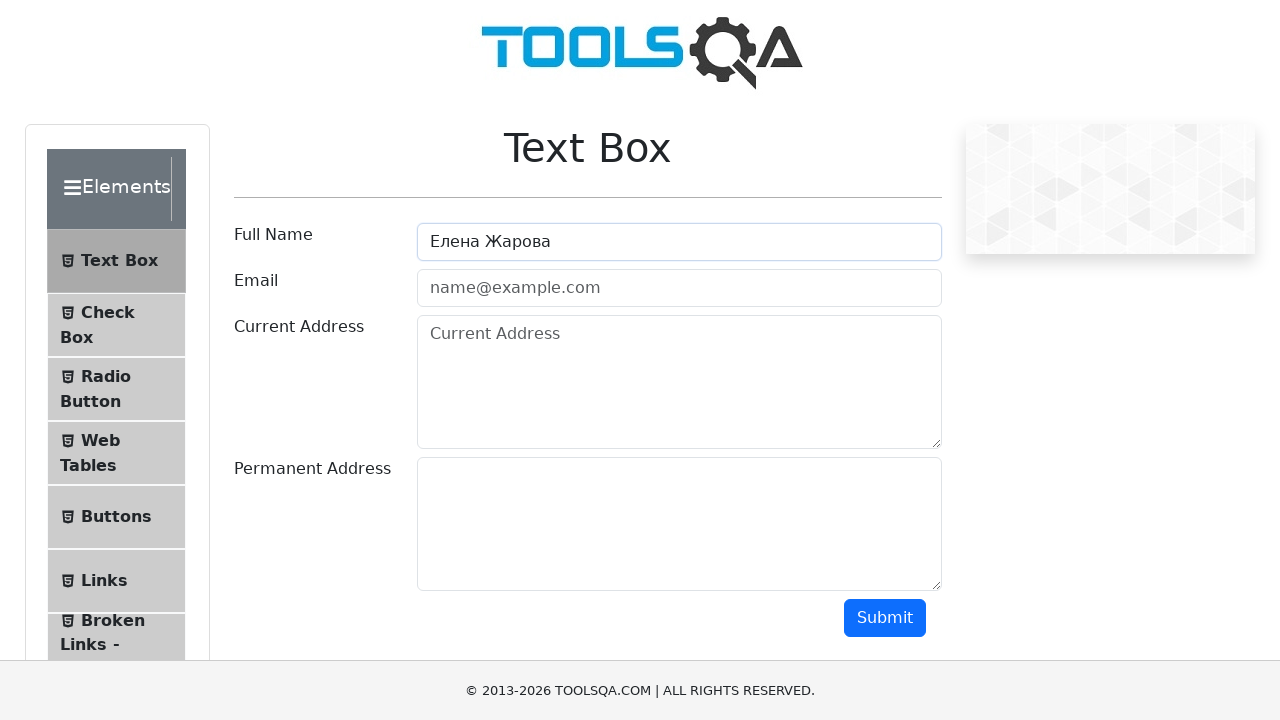

Filled current address field with 'Санкт-Петербург, Канонерский остров, д.9' on #currentAddress
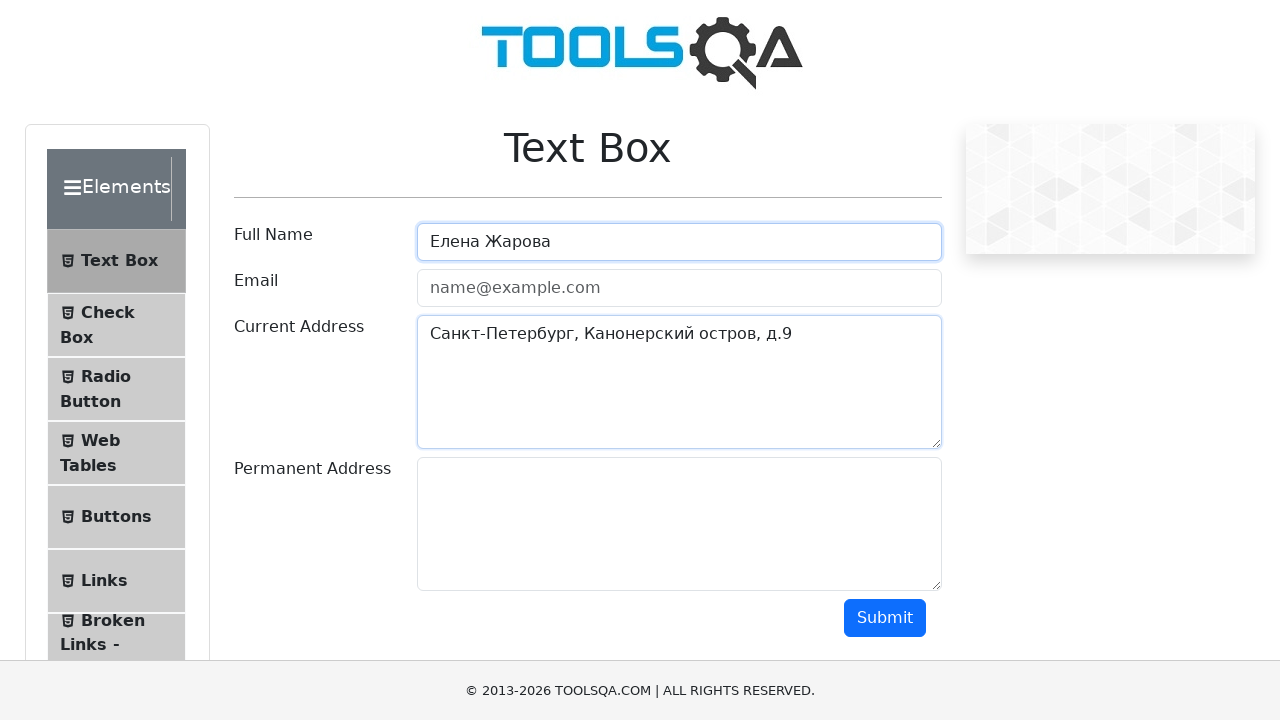

Clicked submit button to submit the form at (885, 618) on #submit
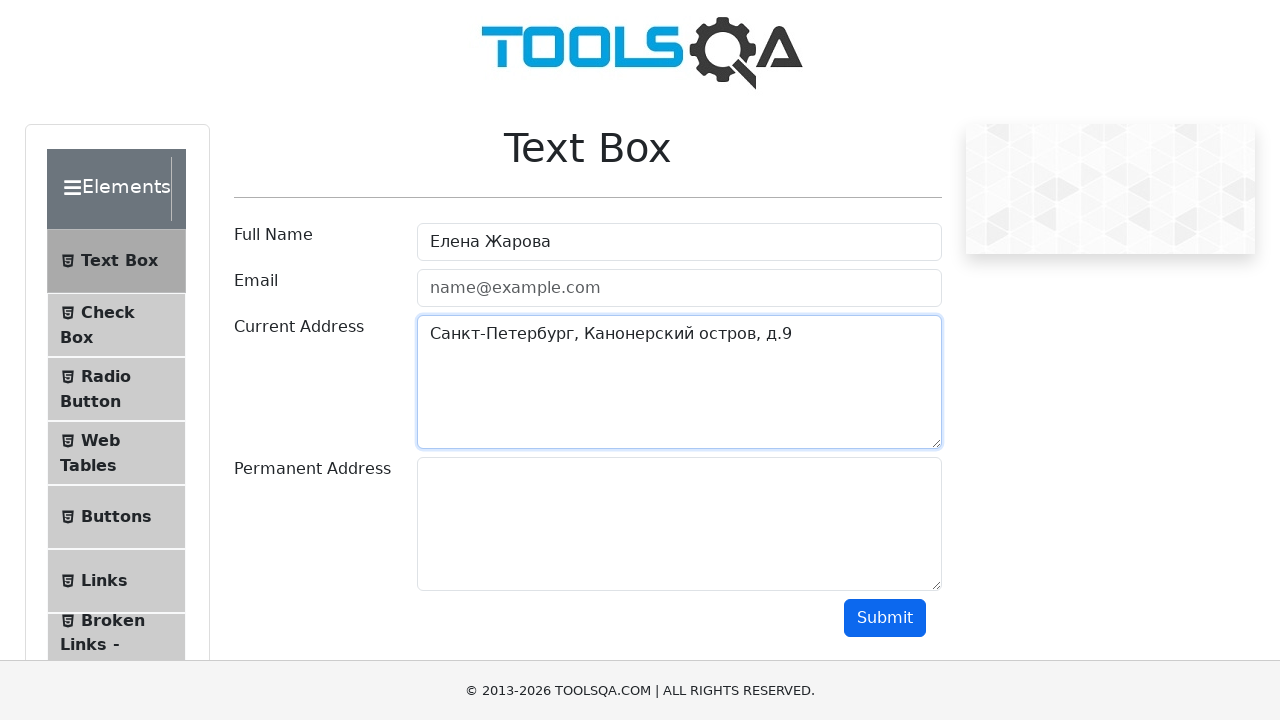

Name output field appeared after form submission
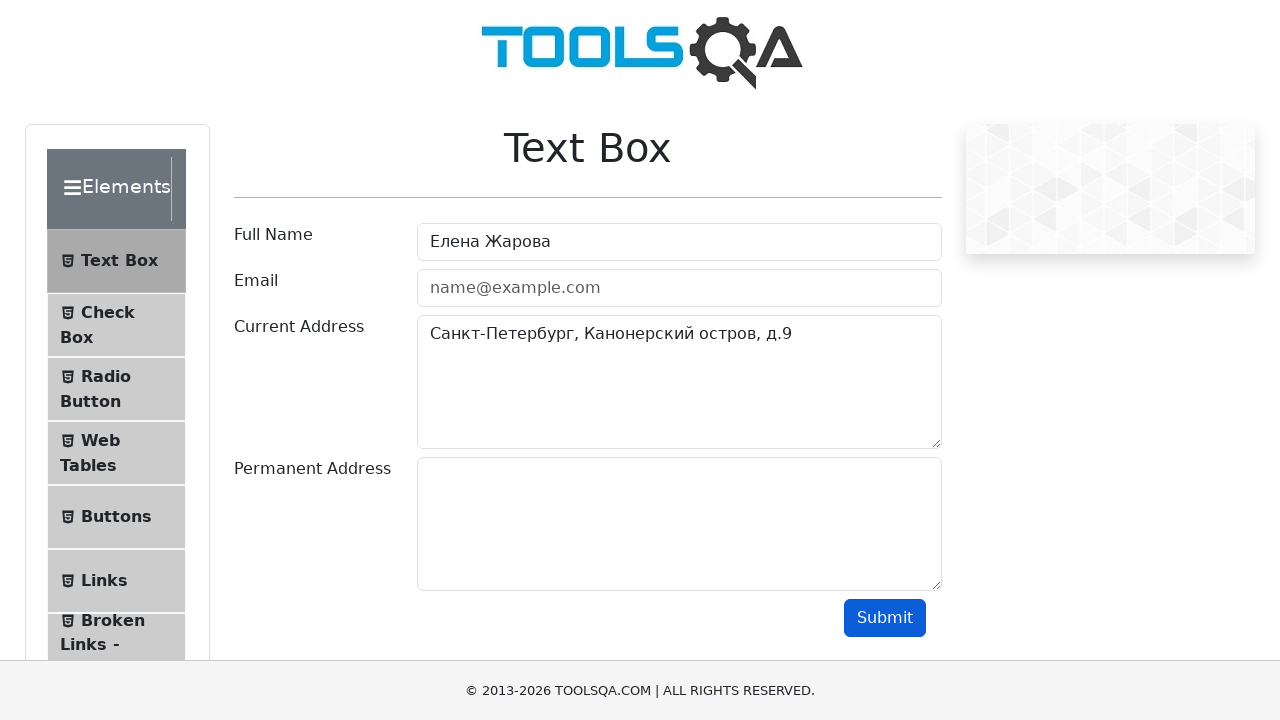

Permanent address output field appeared after form submission
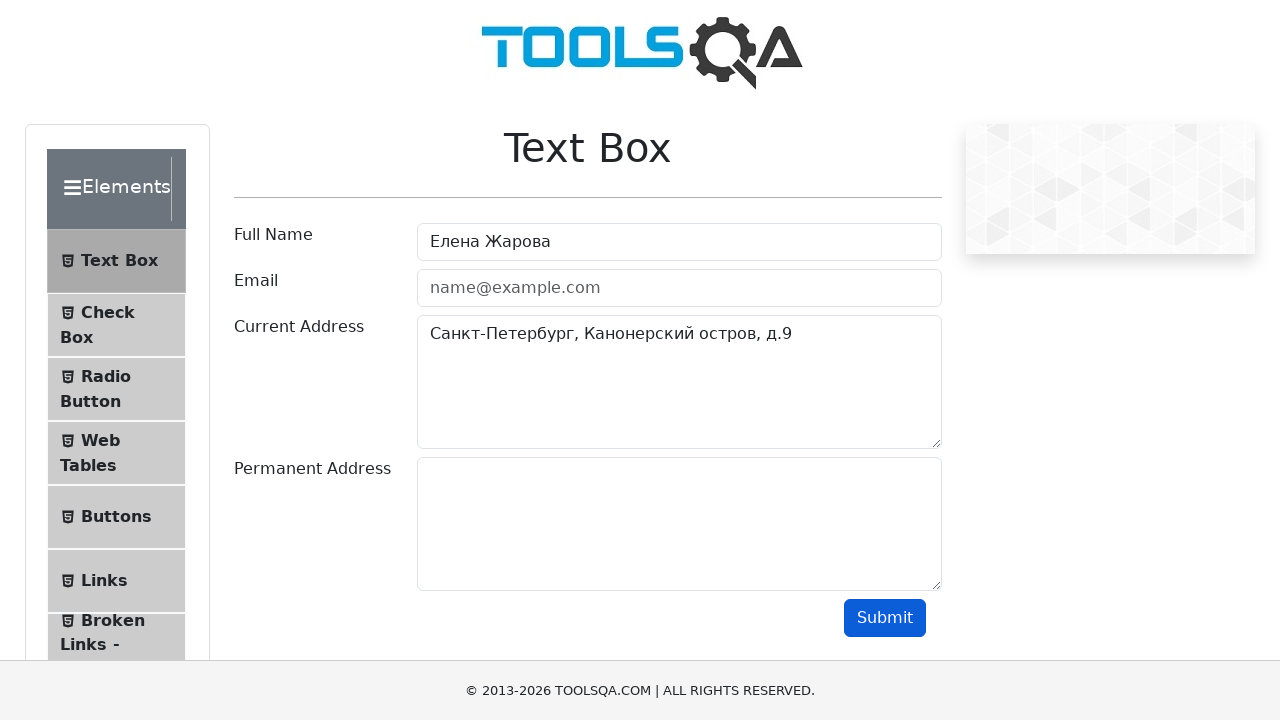

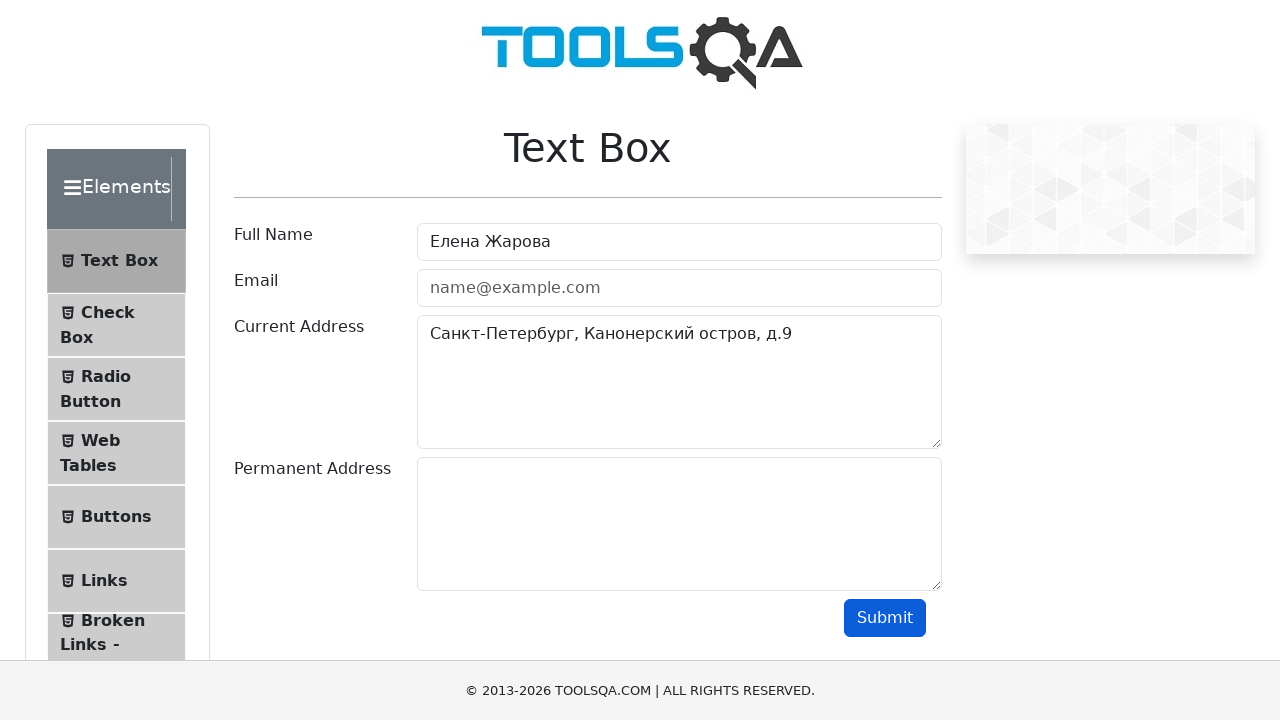